Tests dropdown selection functionality by selecting a color option from a select menu

Starting URL: https://demoqa.com/select-menu

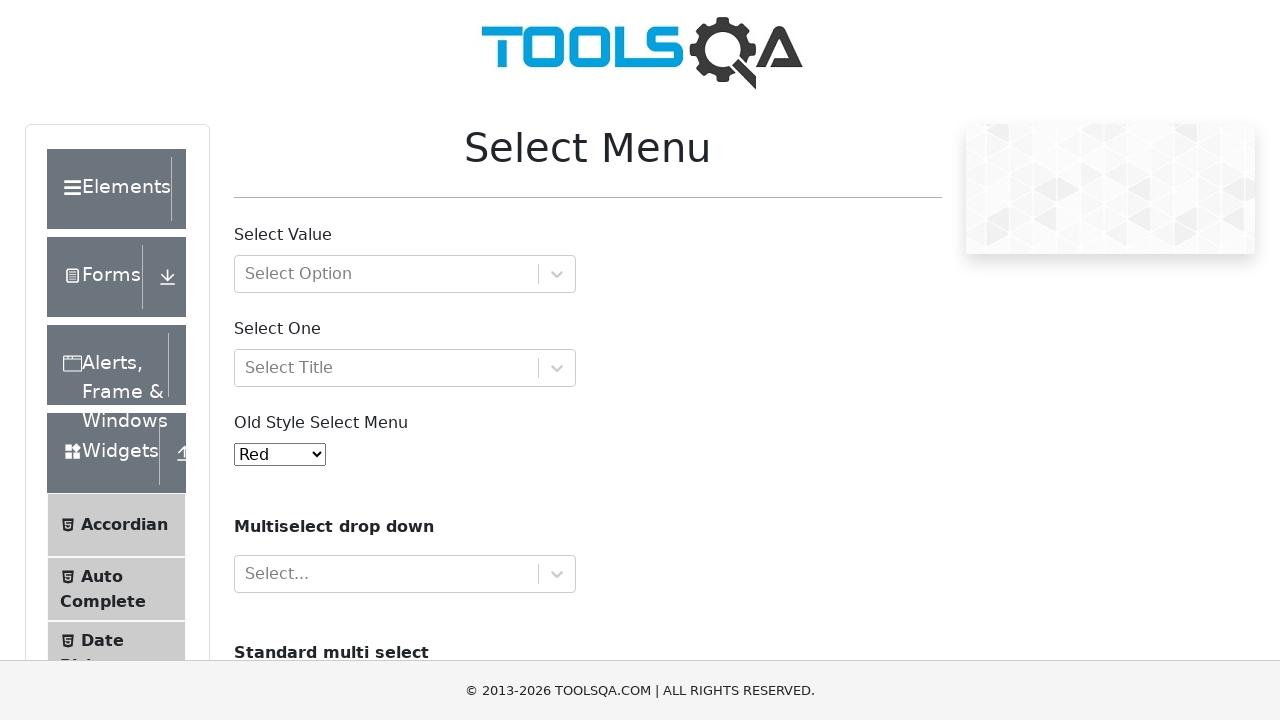

Navigated to DemoQA select menu page
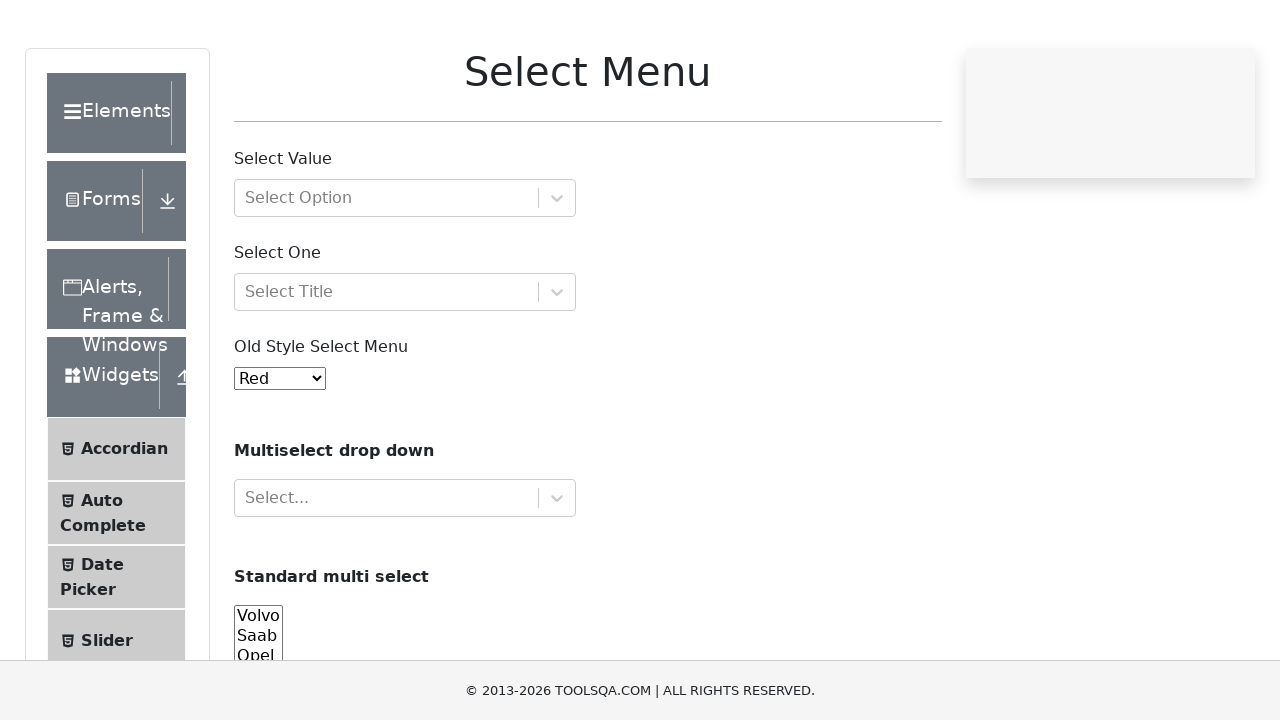

Located the select menu element
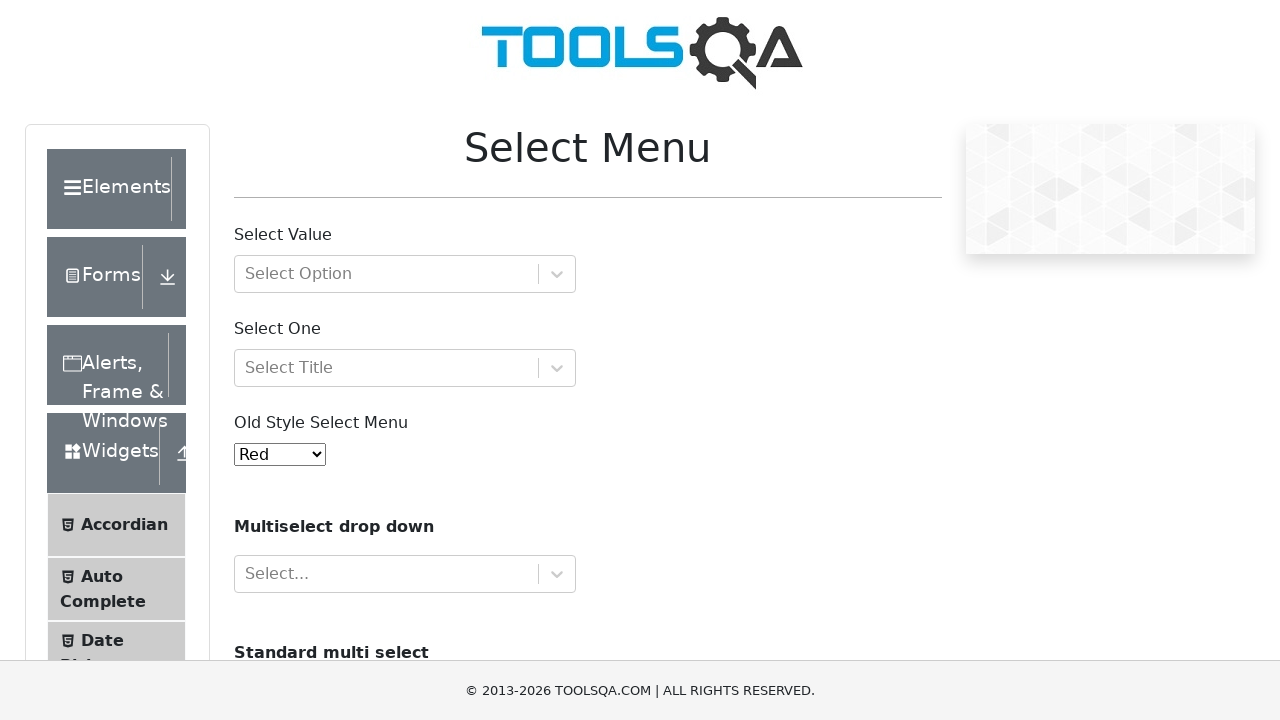

Selected 'Green' option from the dropdown menu on #oldSelectMenu
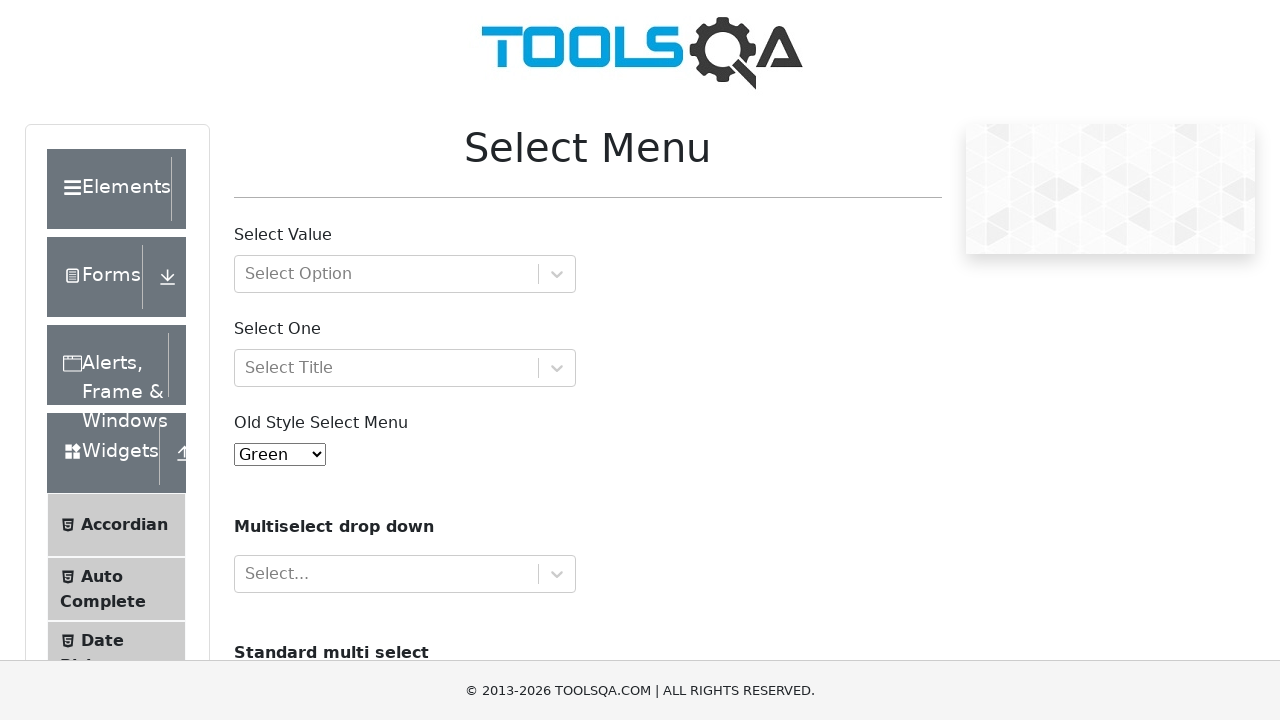

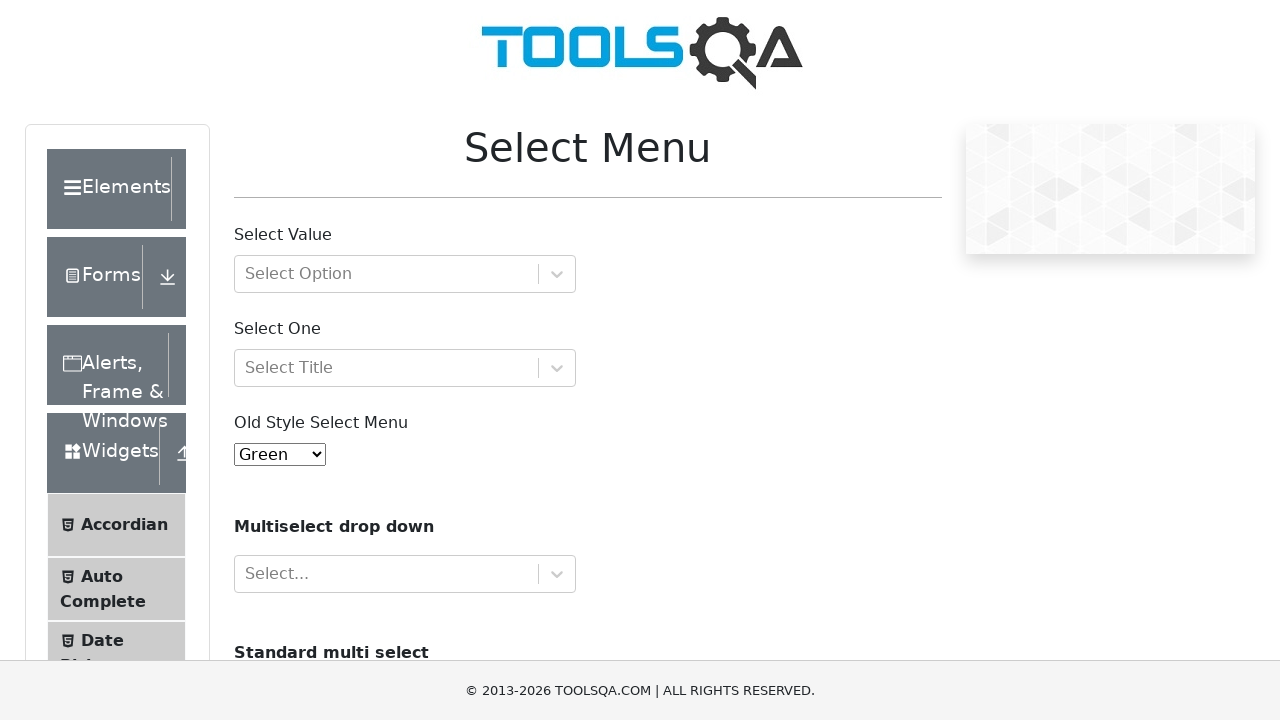